Tests checkbox interaction by clicking checkboxes on two different pages, toggling multiple checkboxes on and off

Starting URL: https://the-internet.herokuapp.com/checkboxes

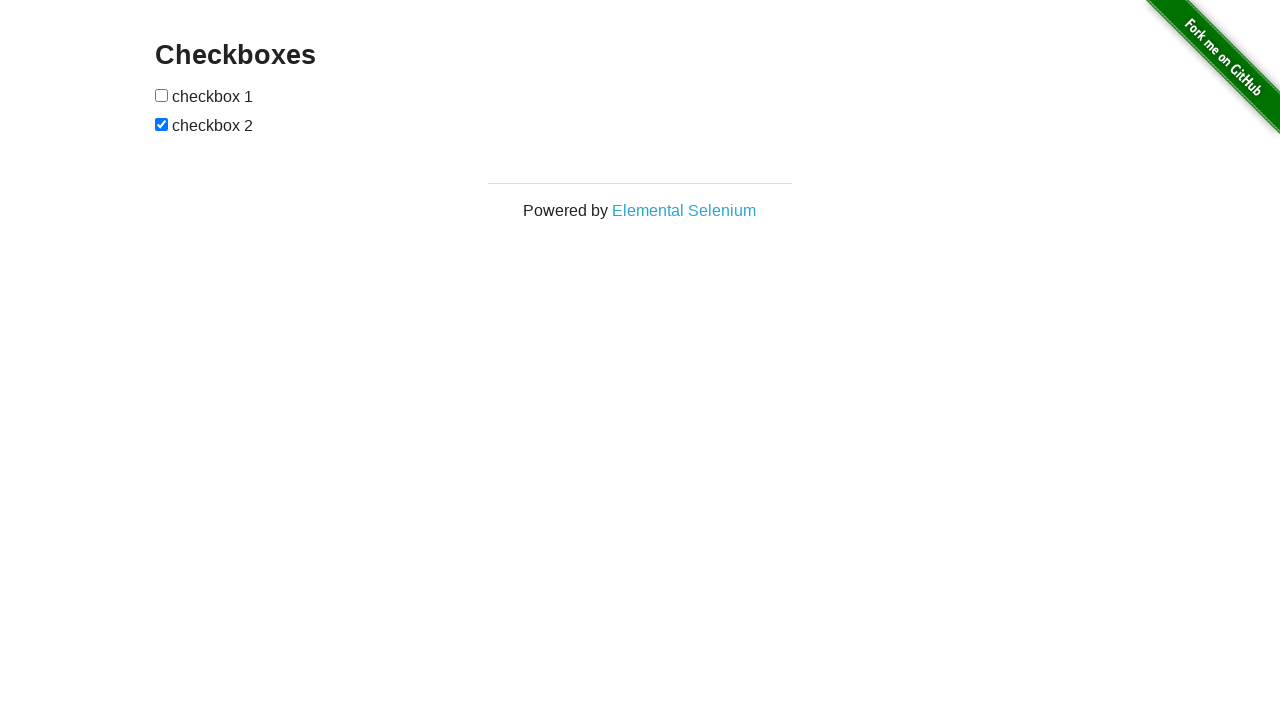

Clicked the first checkbox on the initial page at (162, 95) on input
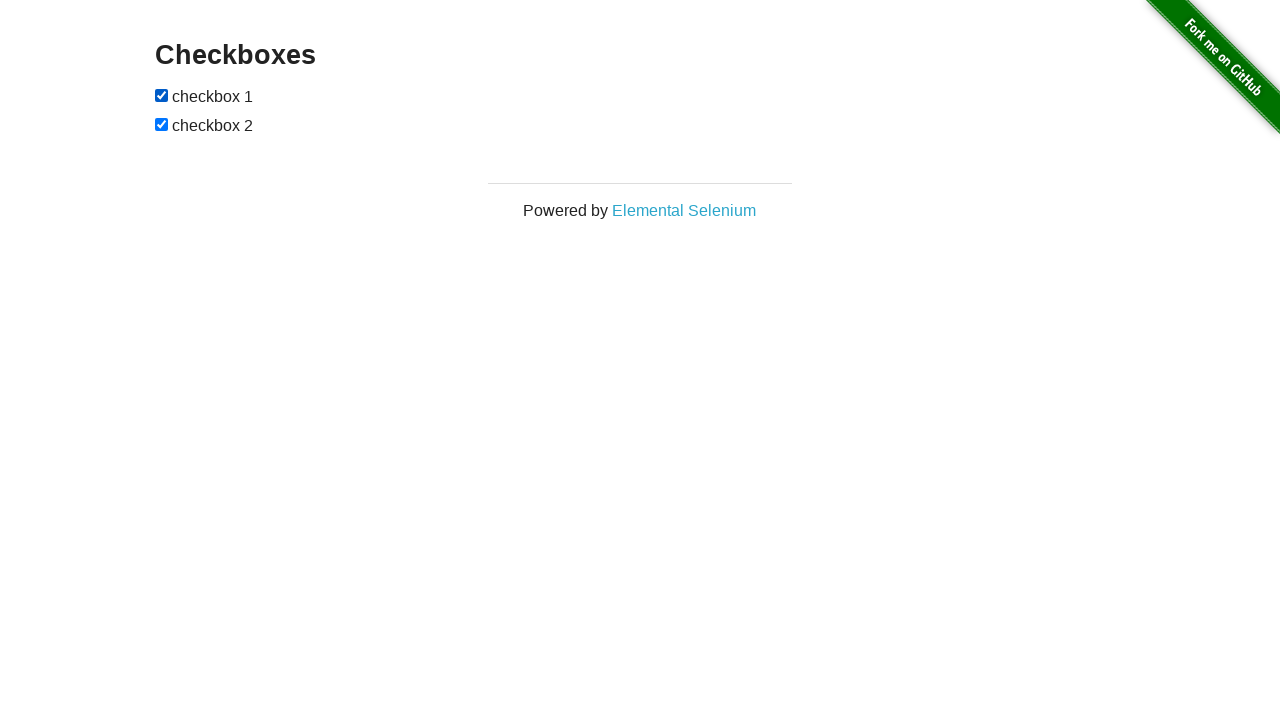

Navigated to the second checkbox page
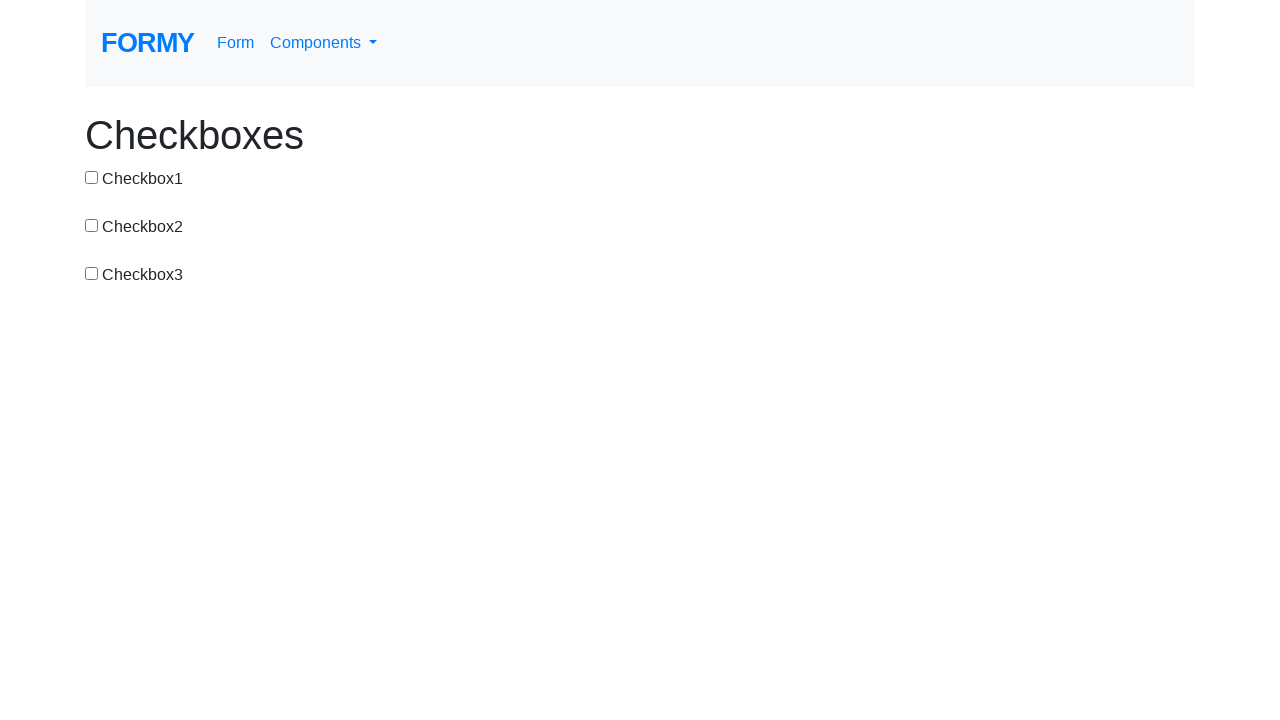

Found all checkbox inputs on the page
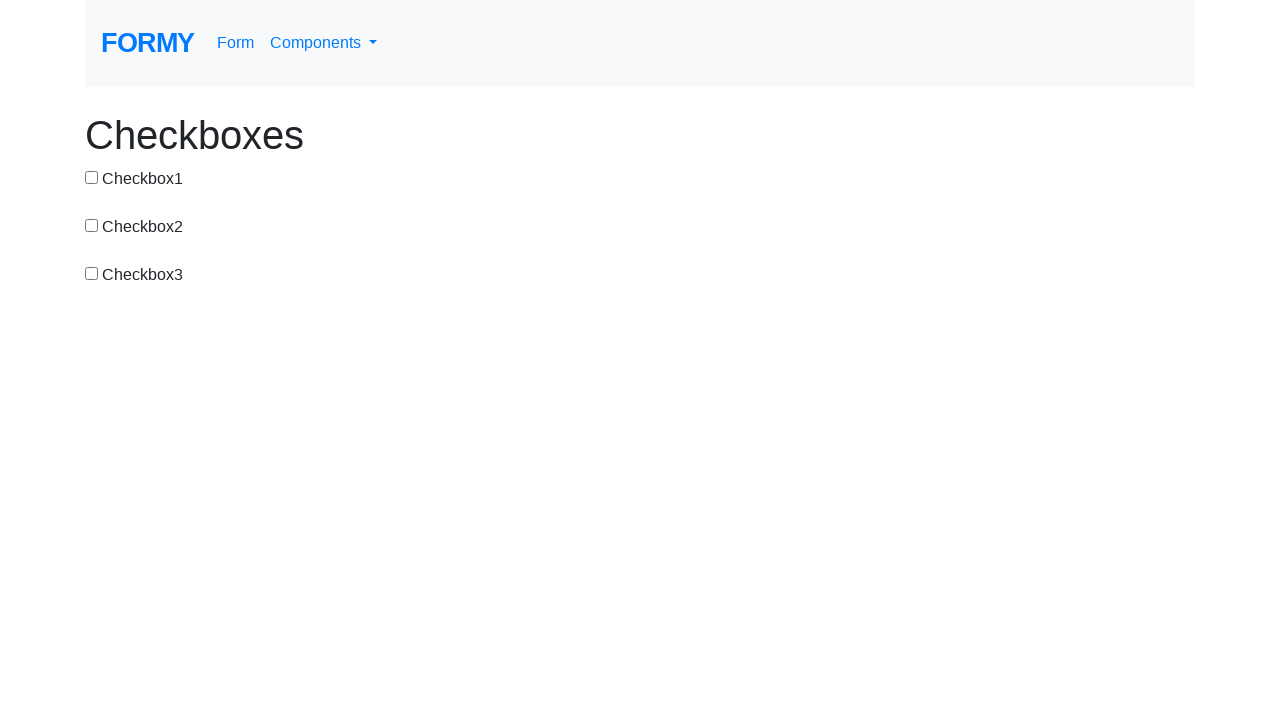

Clicked a checkbox to check it at (92, 177) on input >> nth=0
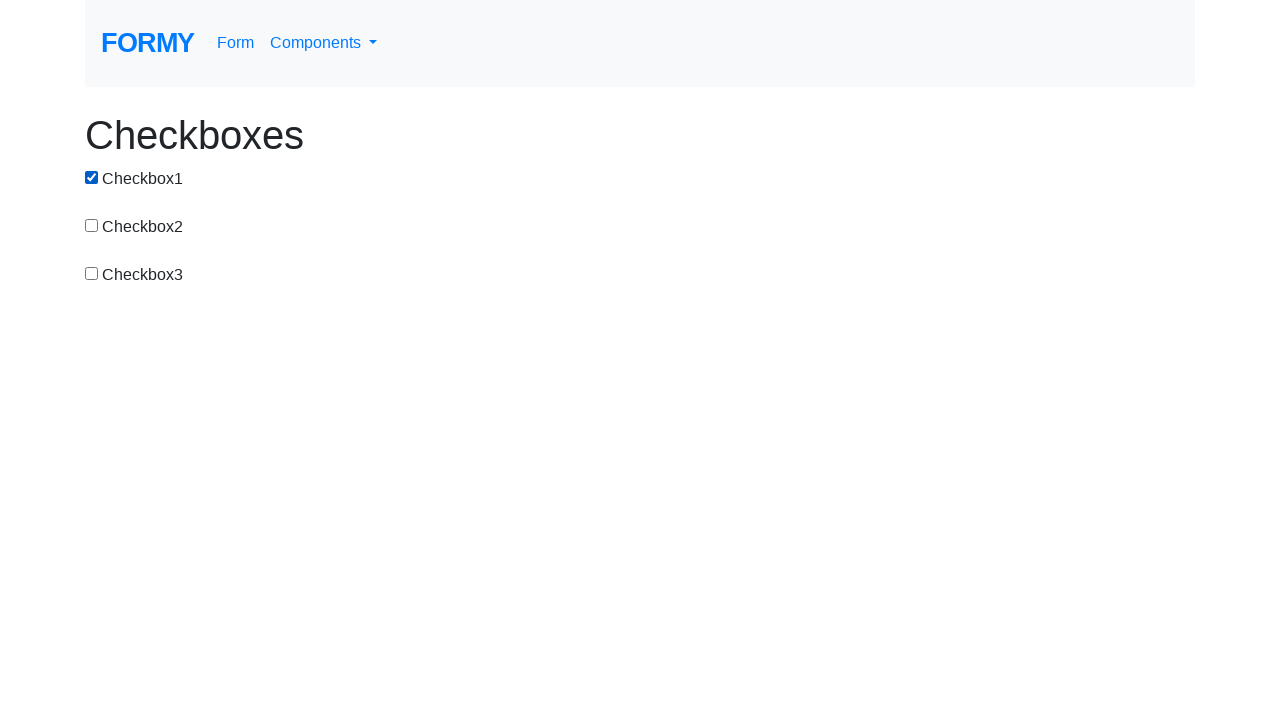

Clicked a checkbox to check it at (92, 225) on input >> nth=1
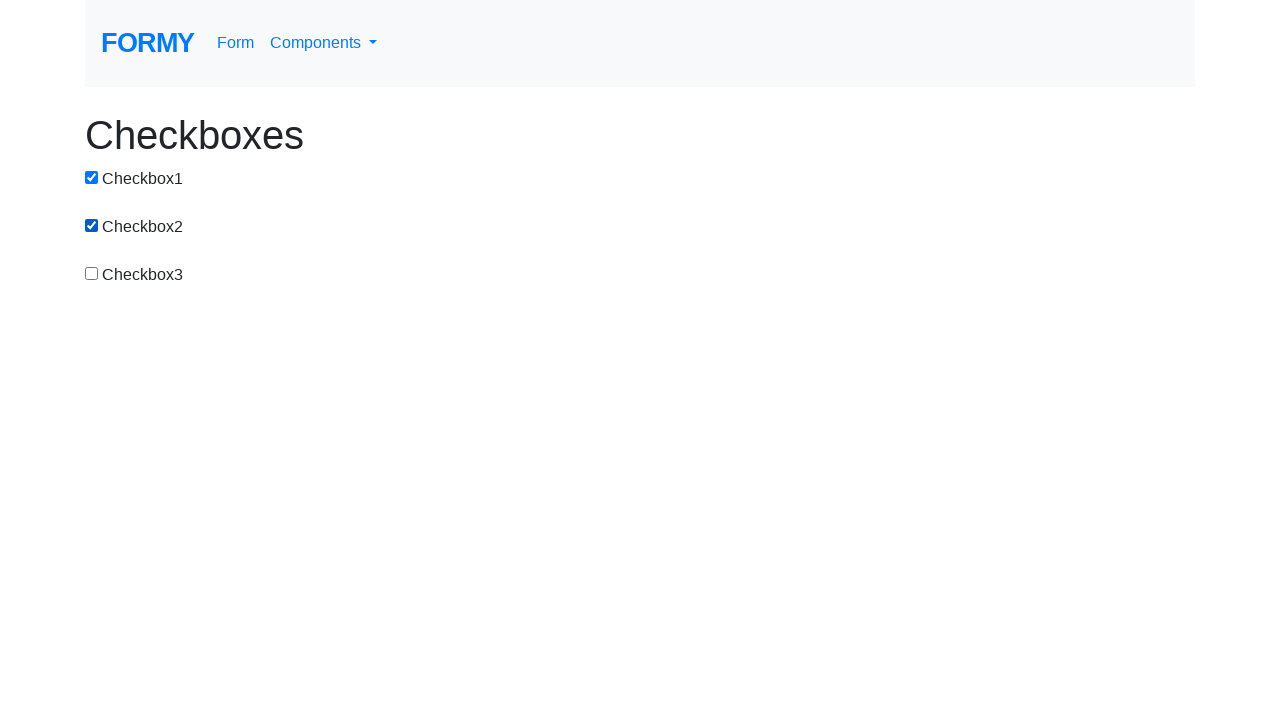

Clicked a checkbox to check it at (92, 273) on input >> nth=2
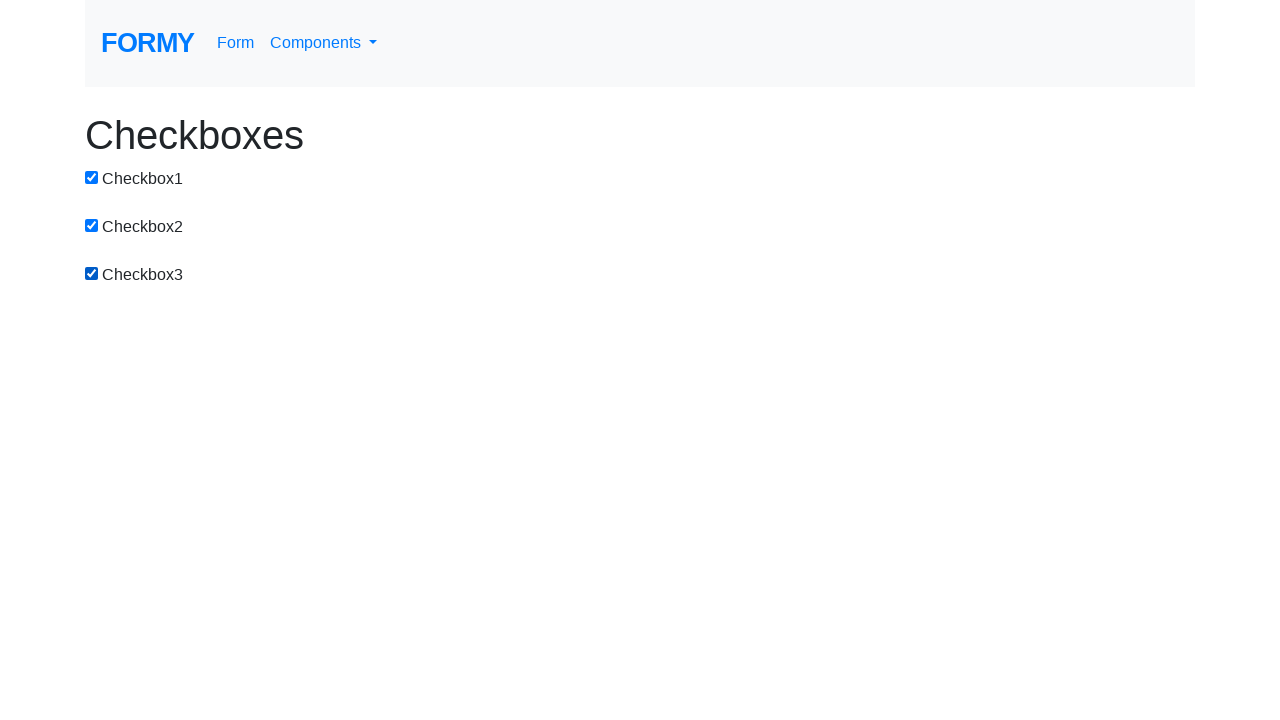

Clicked a checkbox to uncheck it at (92, 177) on input >> nth=0
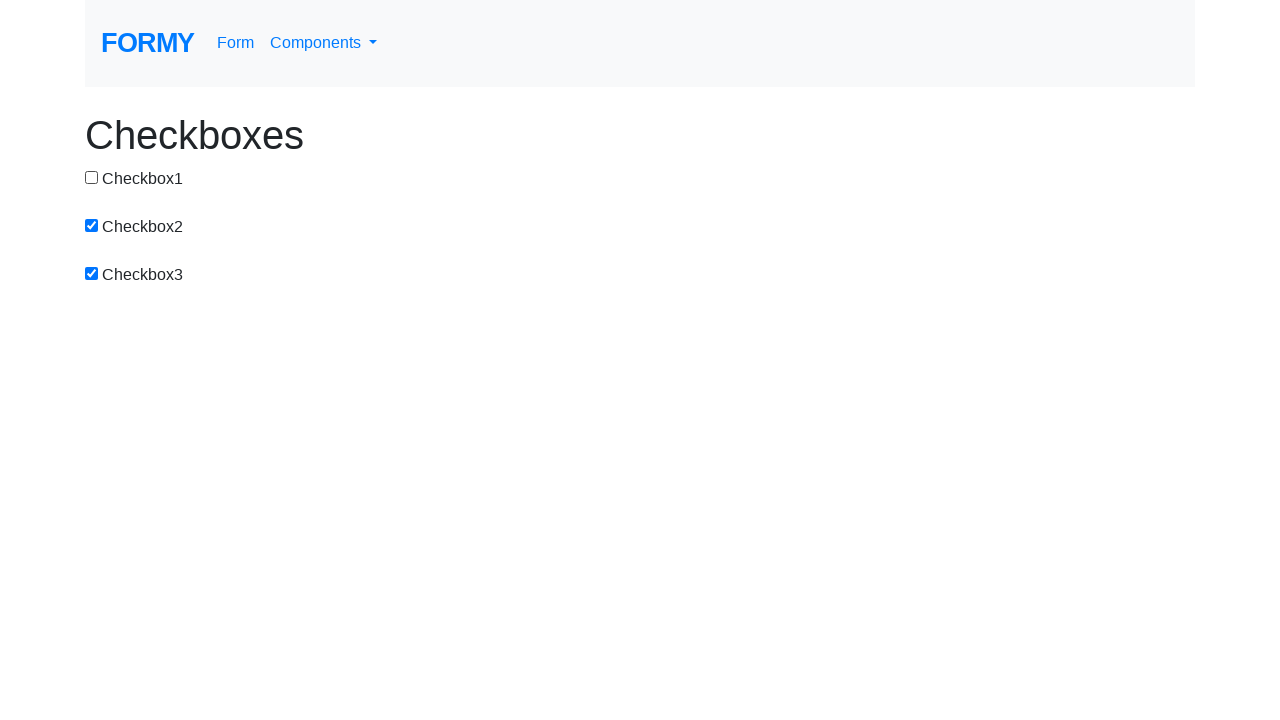

Clicked a checkbox to uncheck it at (92, 225) on input >> nth=1
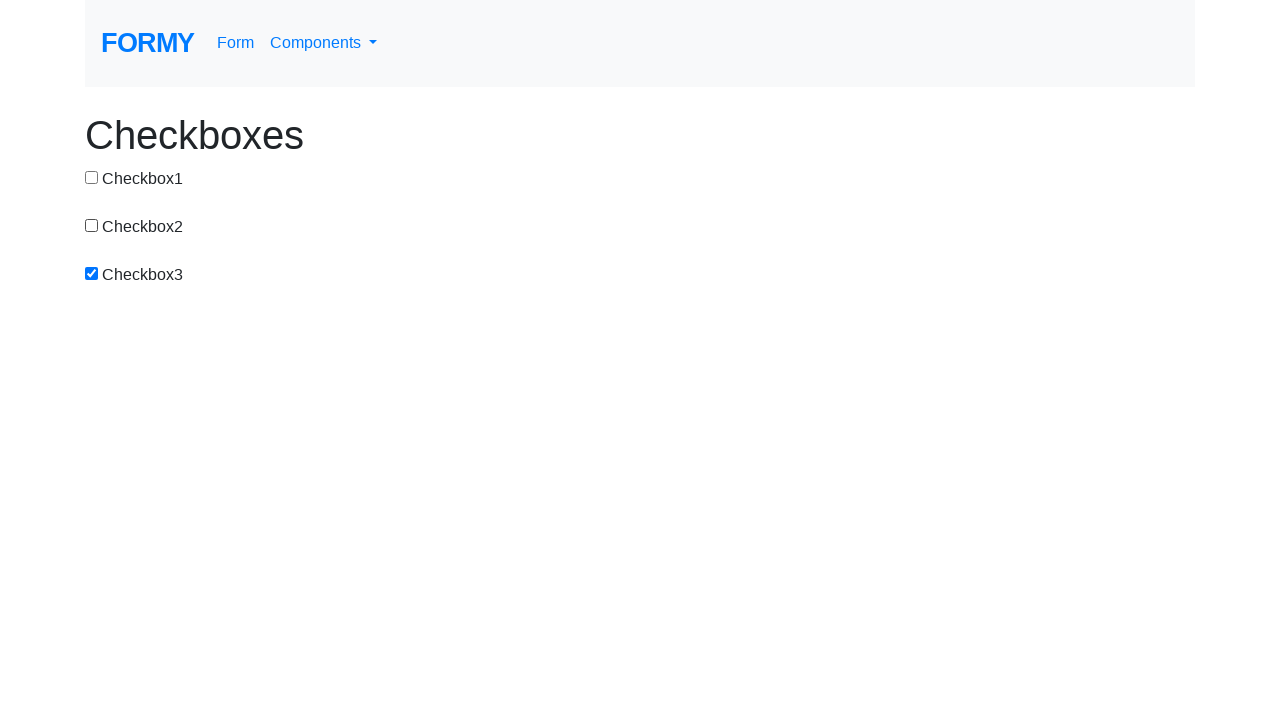

Clicked a checkbox to uncheck it at (92, 273) on input >> nth=2
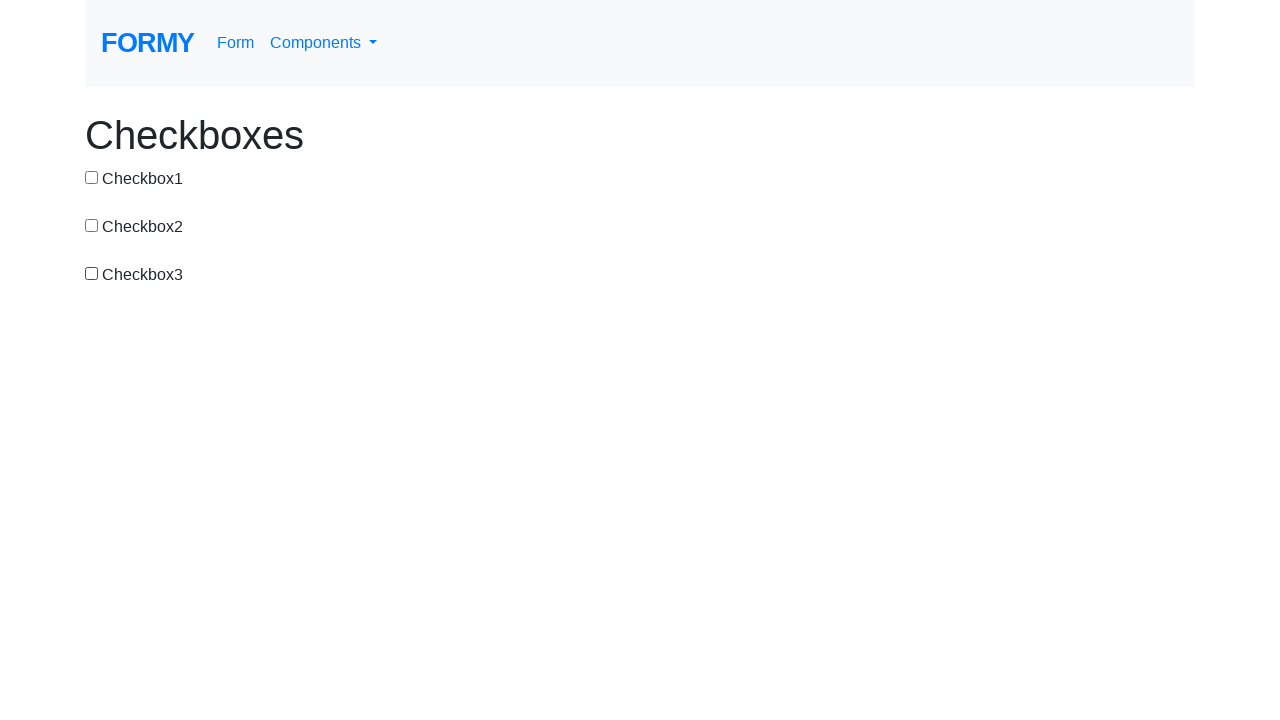

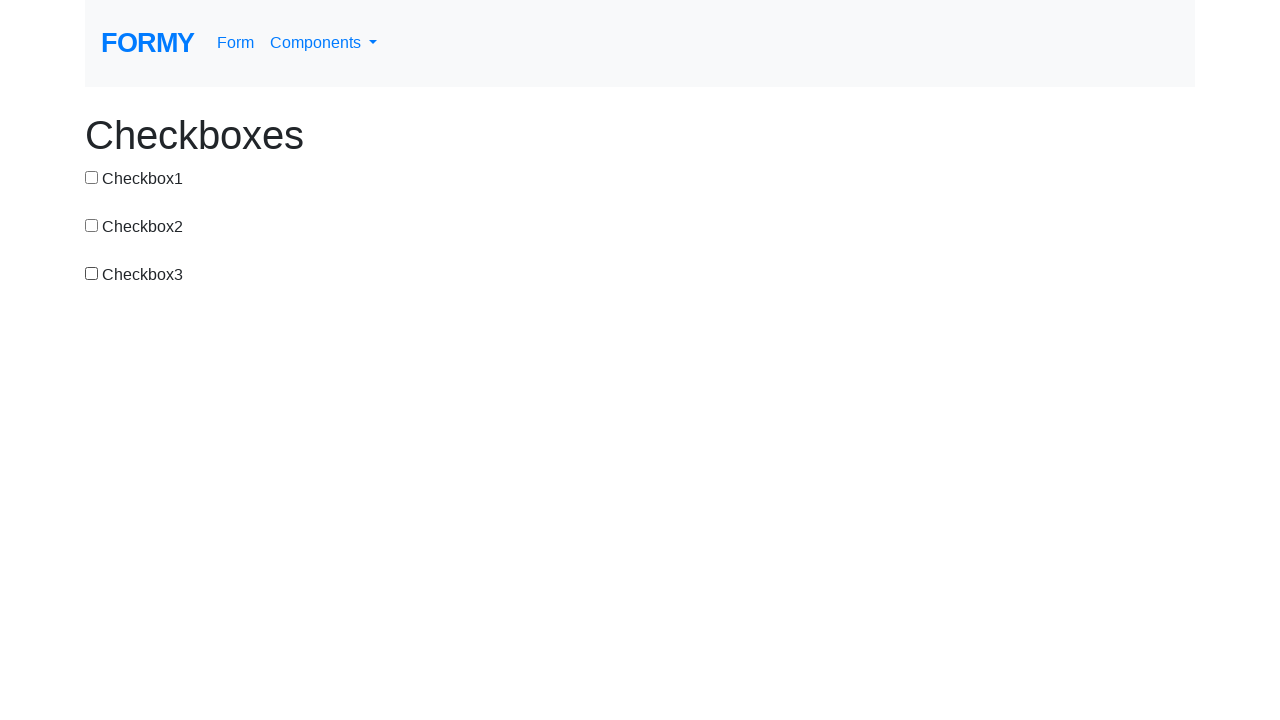